Tests form input functionality by typing a first name into the registration form's first name field character by character with pauses between each keystroke.

Starting URL: https://naveenautomationlabs.com/opencart/index.php?route=account/register

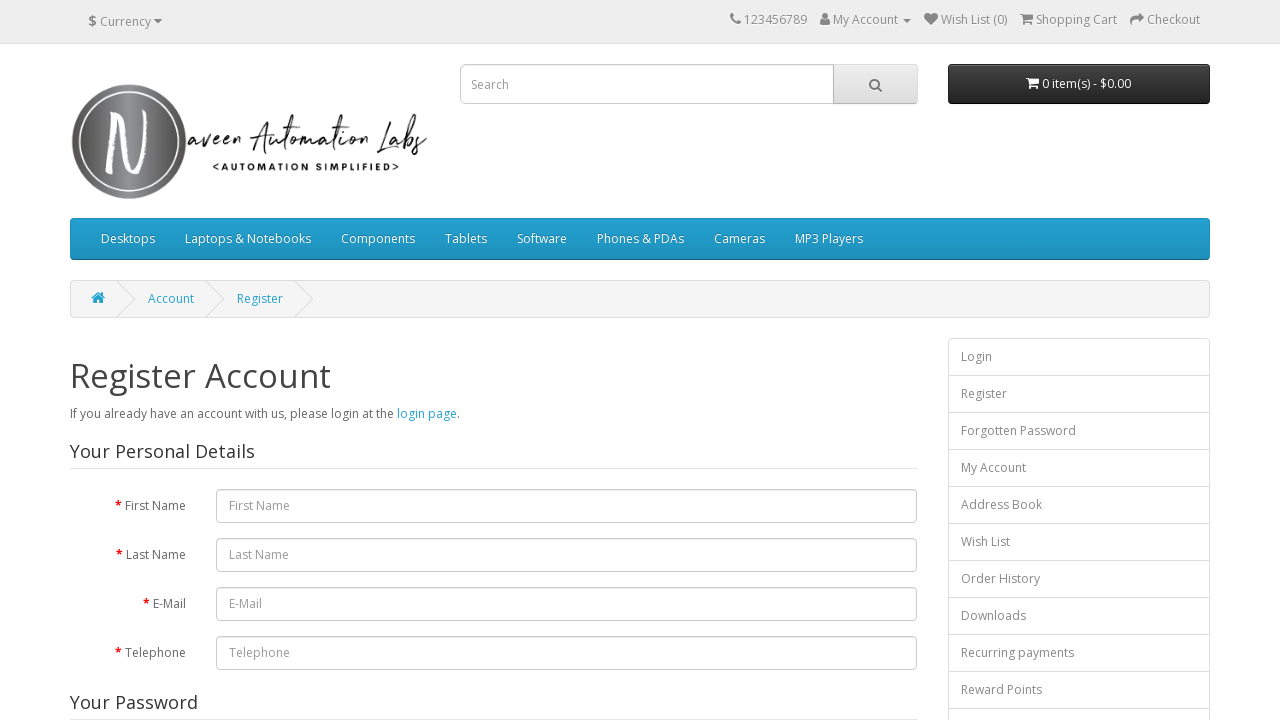

Waited for first name input field to load
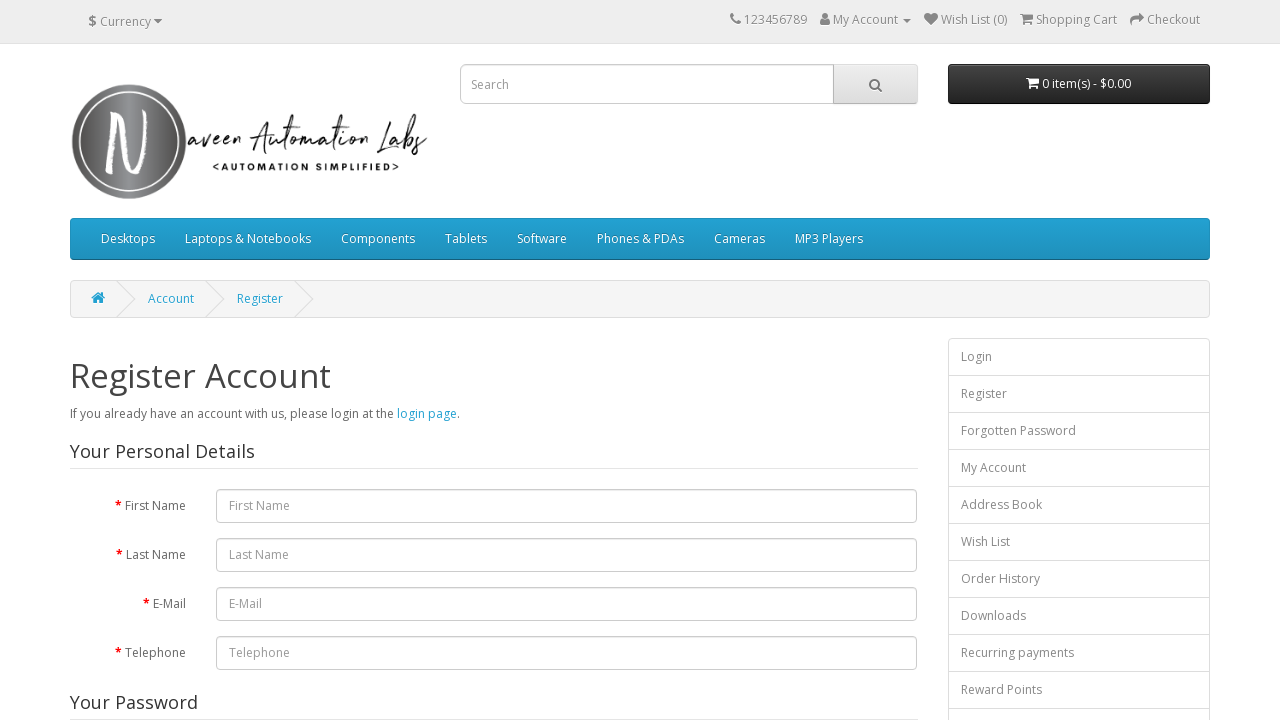

Typed 'Naveen' into first name field character by character with 1 second pause between each keystroke on #input-firstname
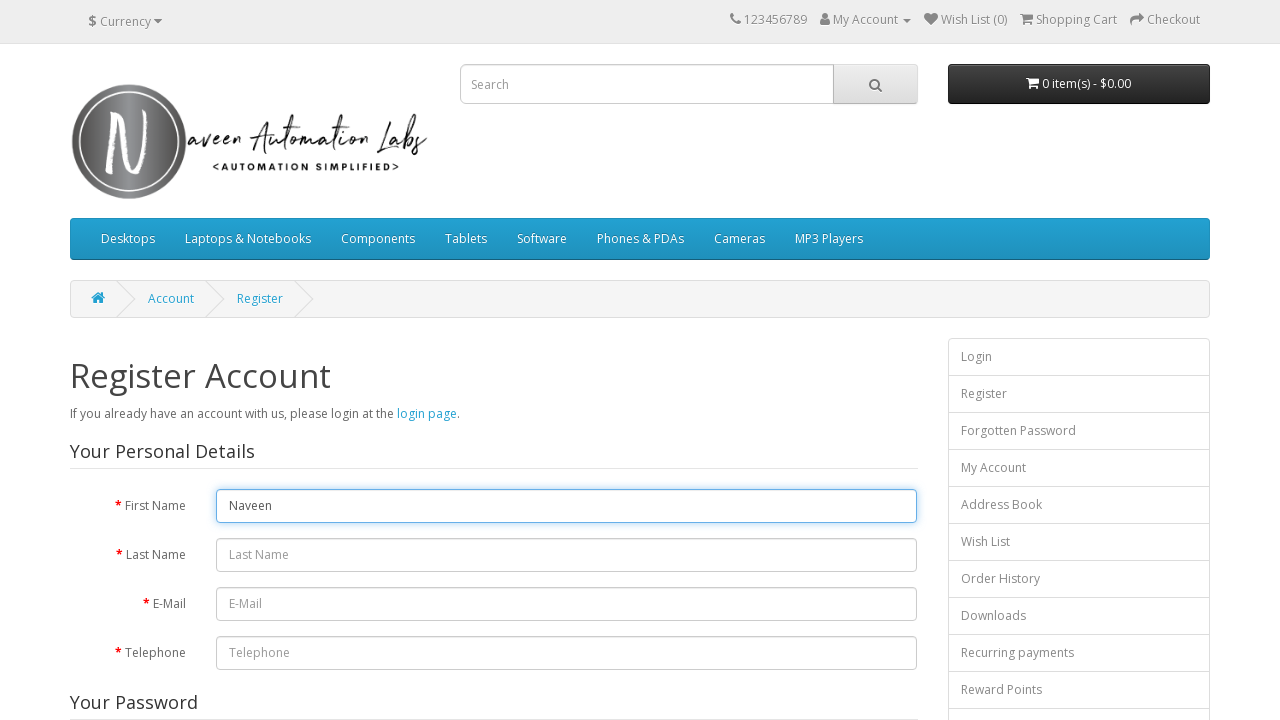

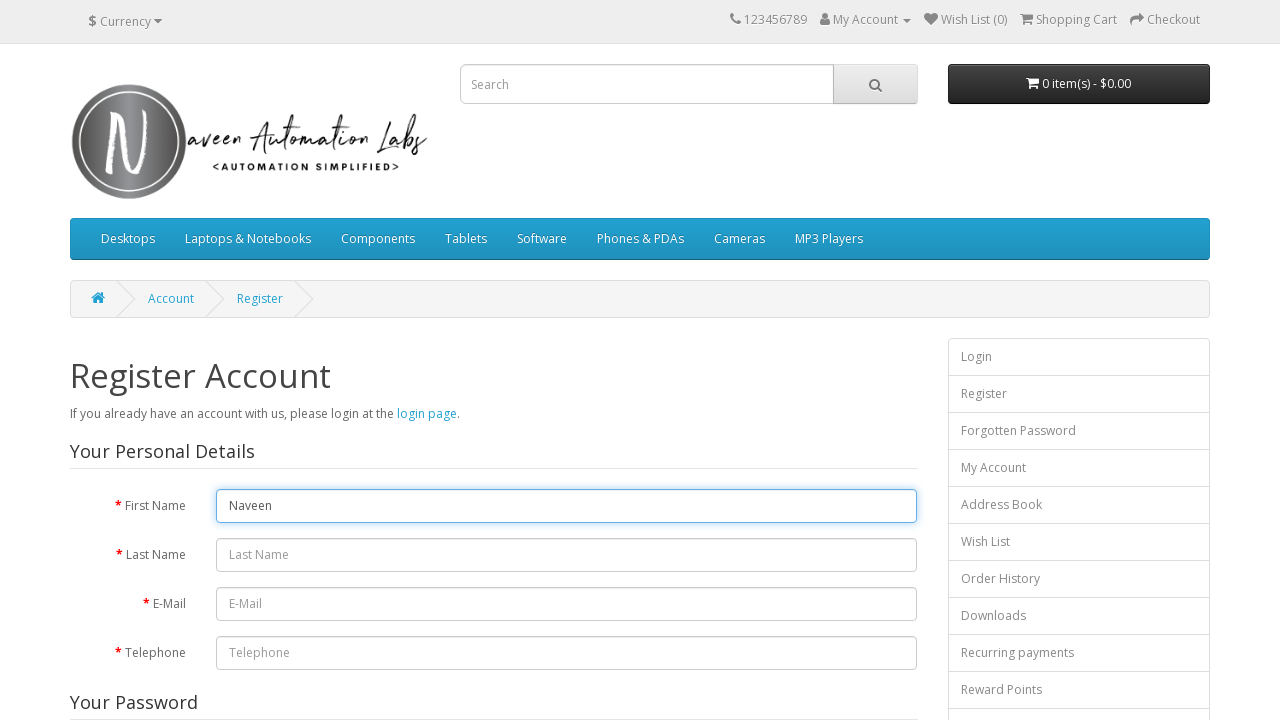